Tests drag and drop functionality on jQuery UI demo page by dragging an element and dropping it onto a target area

Starting URL: https://jqueryui.com/droppable/

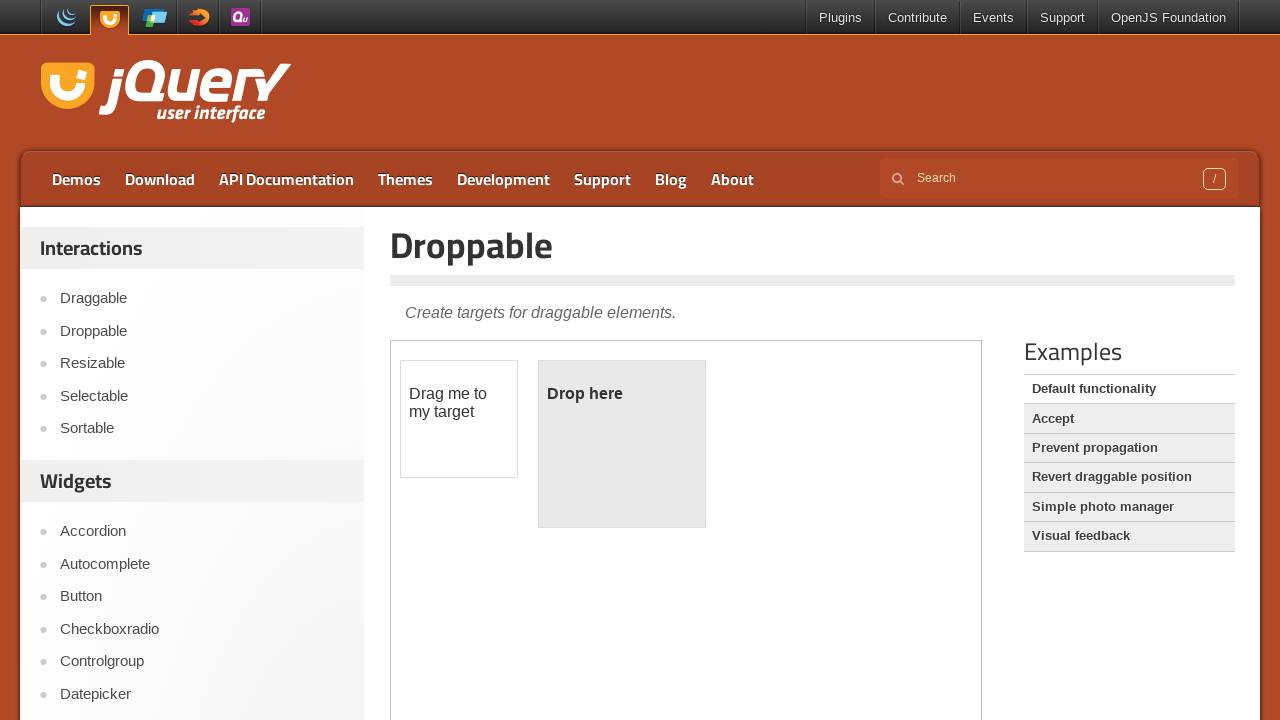

Located the iframe containing the drag and drop demo
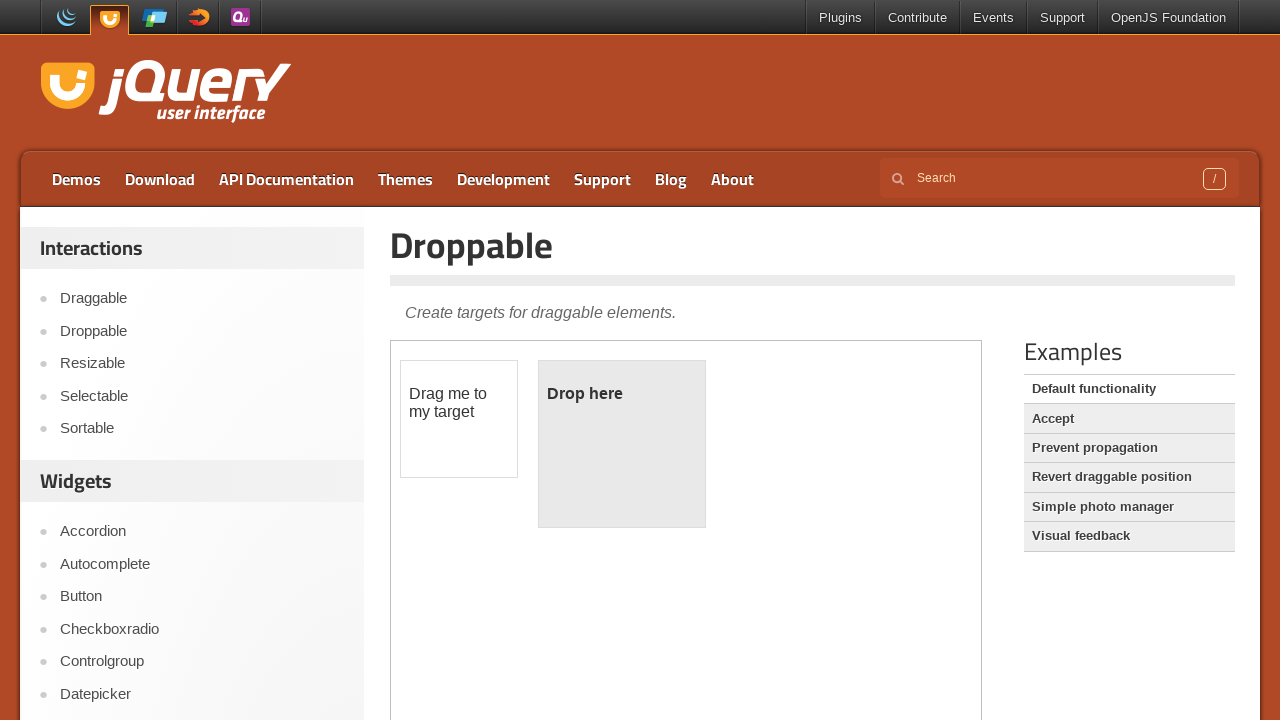

Located the draggable element
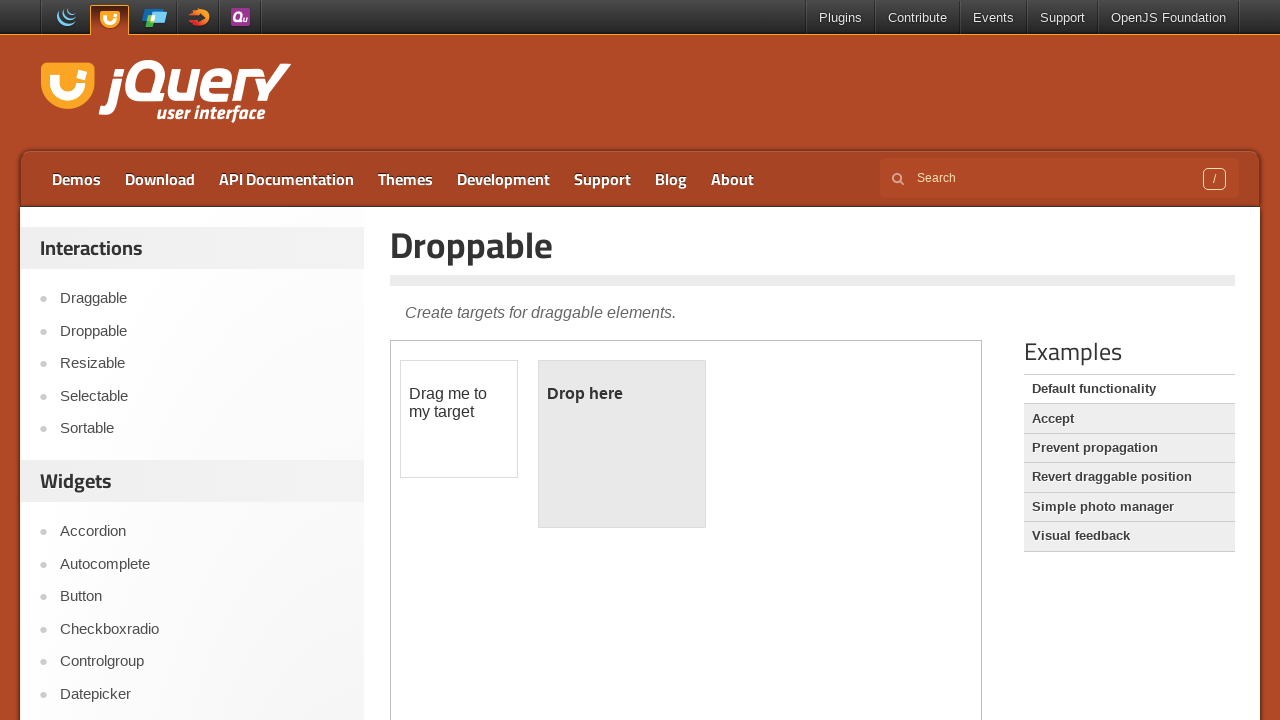

Located the droppable target element
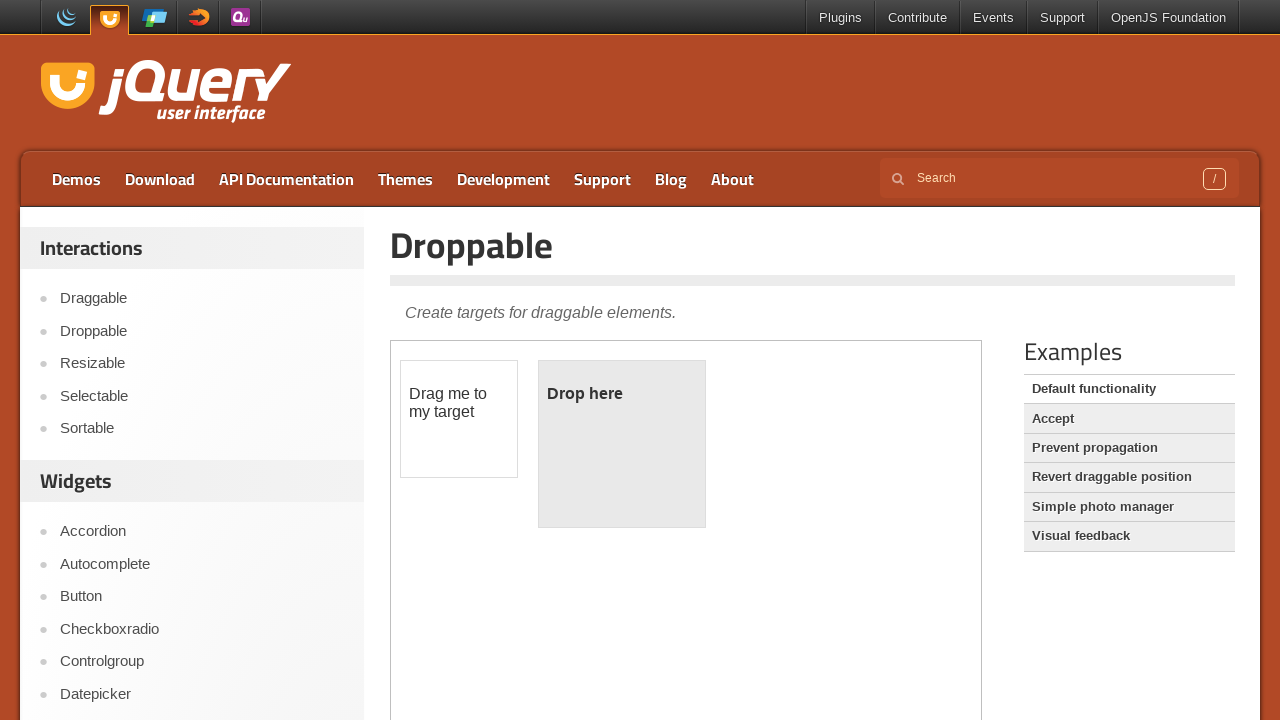

Dragged the draggable element and dropped it onto the droppable target at (622, 444)
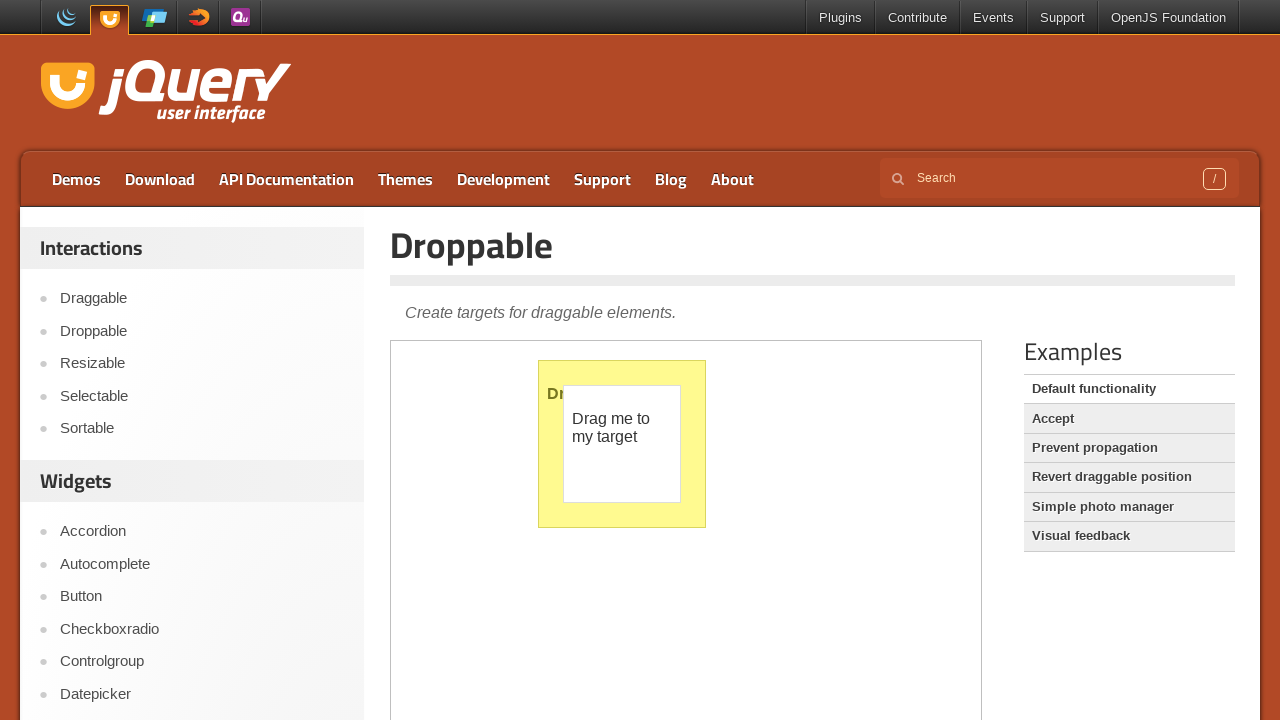

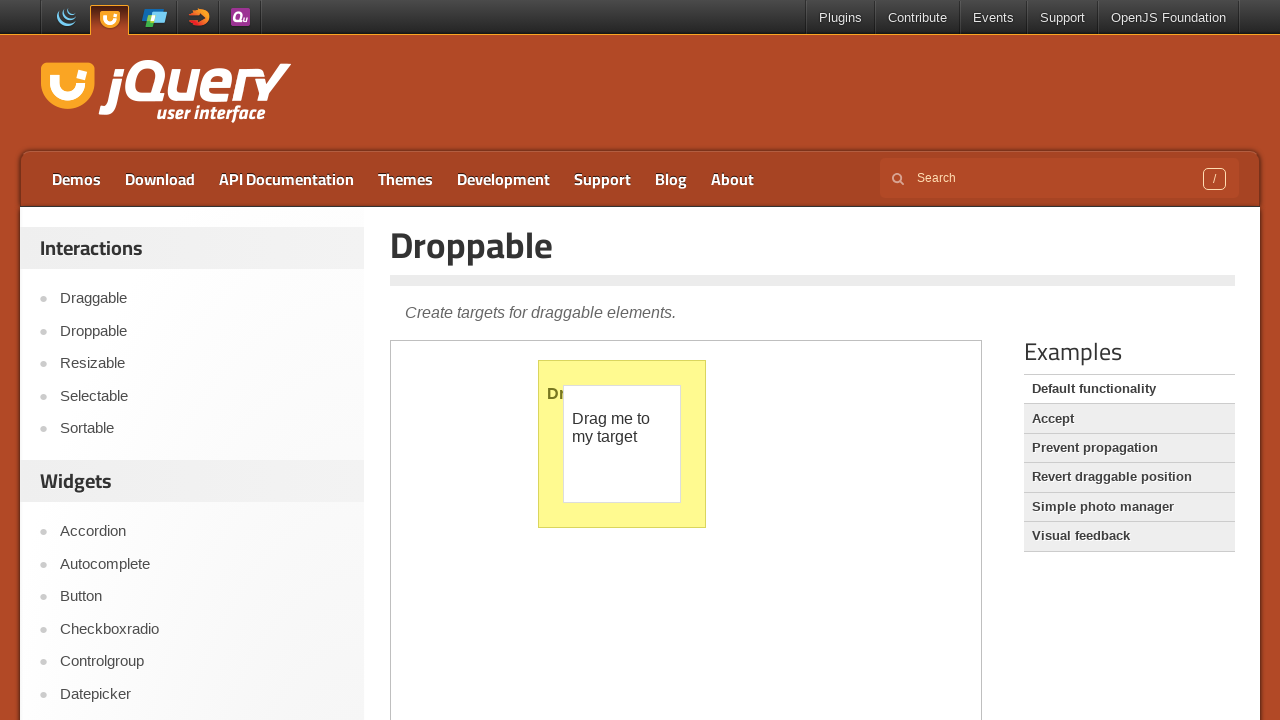